Tests modal dialog dismissal by clicking the close button on an entry ad

Starting URL: https://the-internet.herokuapp.com/entry_ad

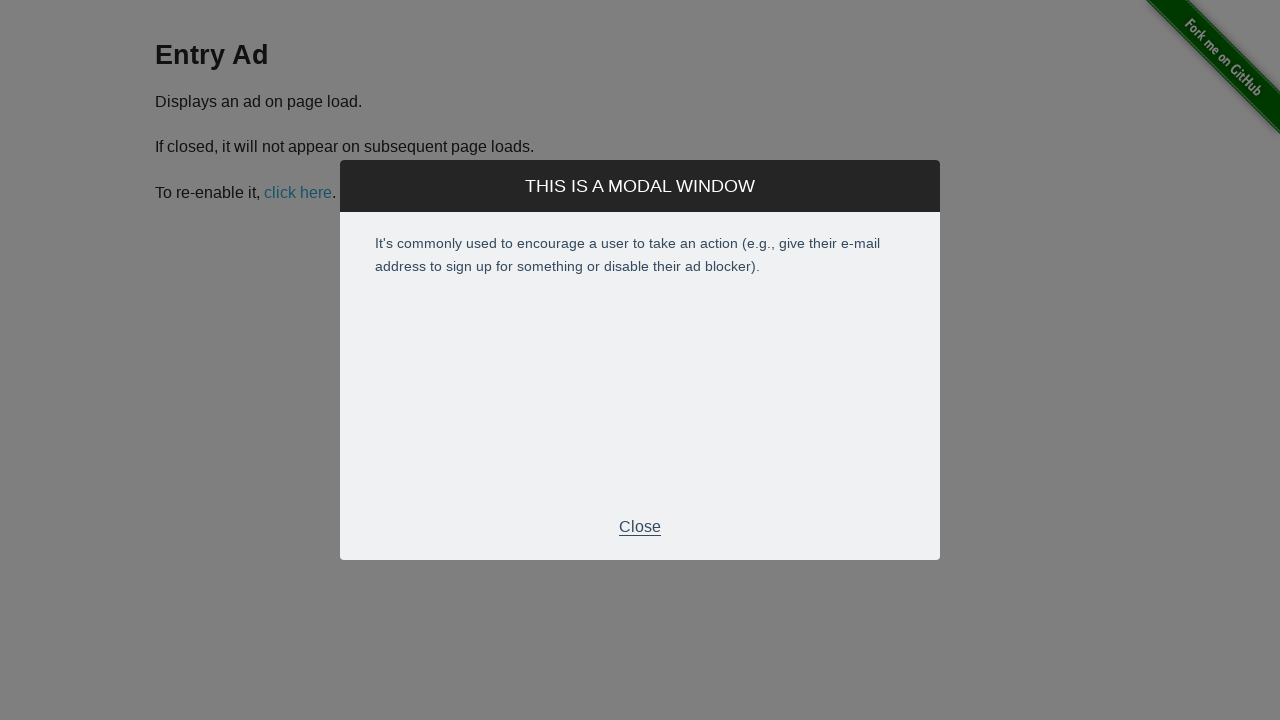

Entry ad modal dialog appeared
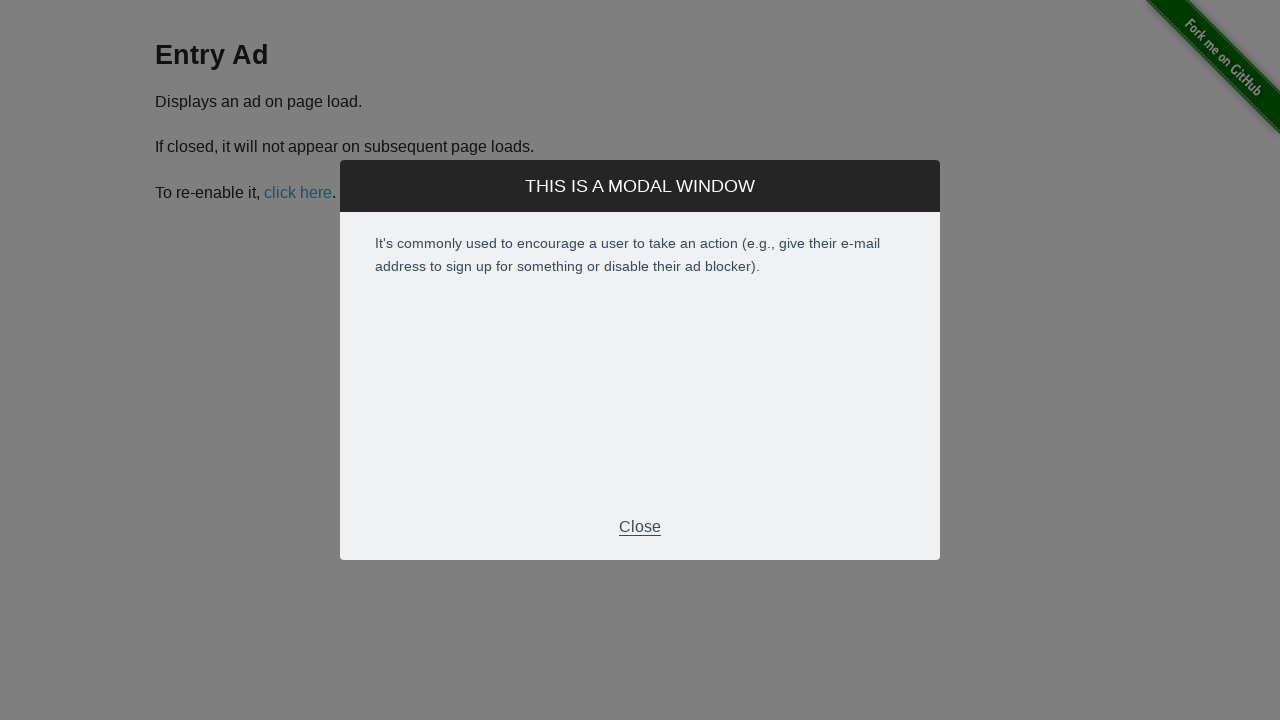

Clicked close button on entry ad modal at (640, 527) on .modal-footer p
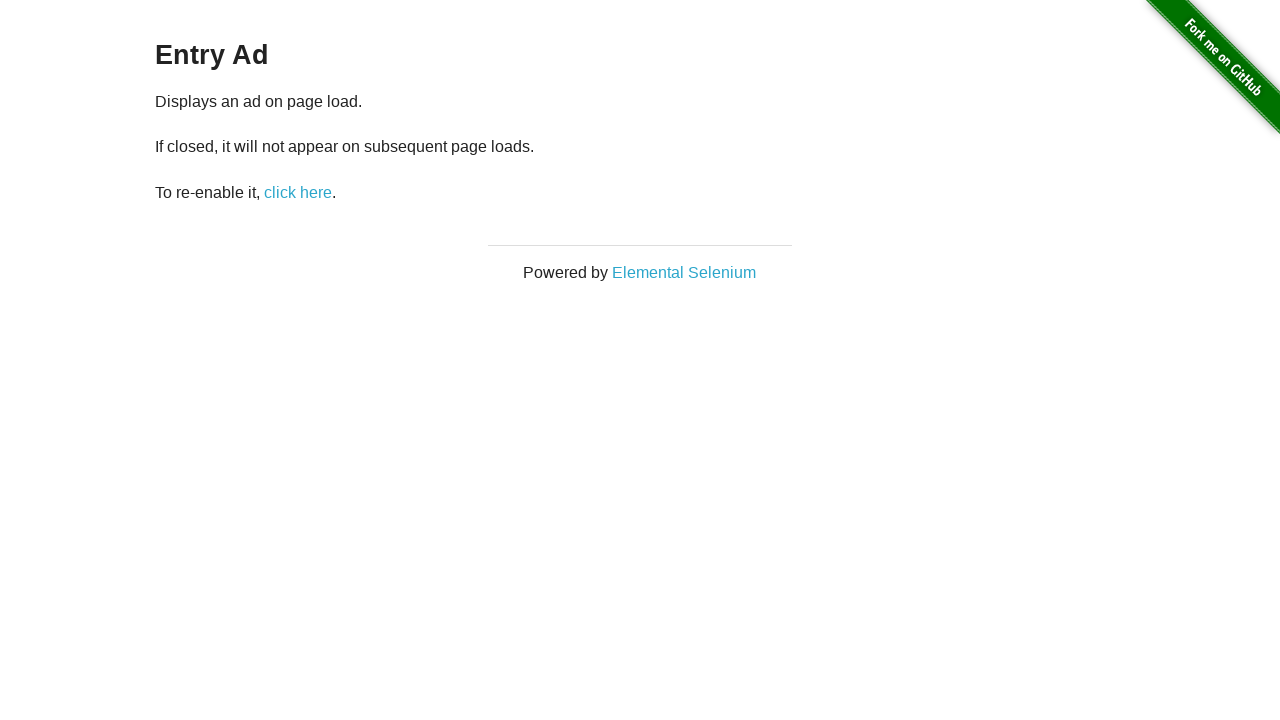

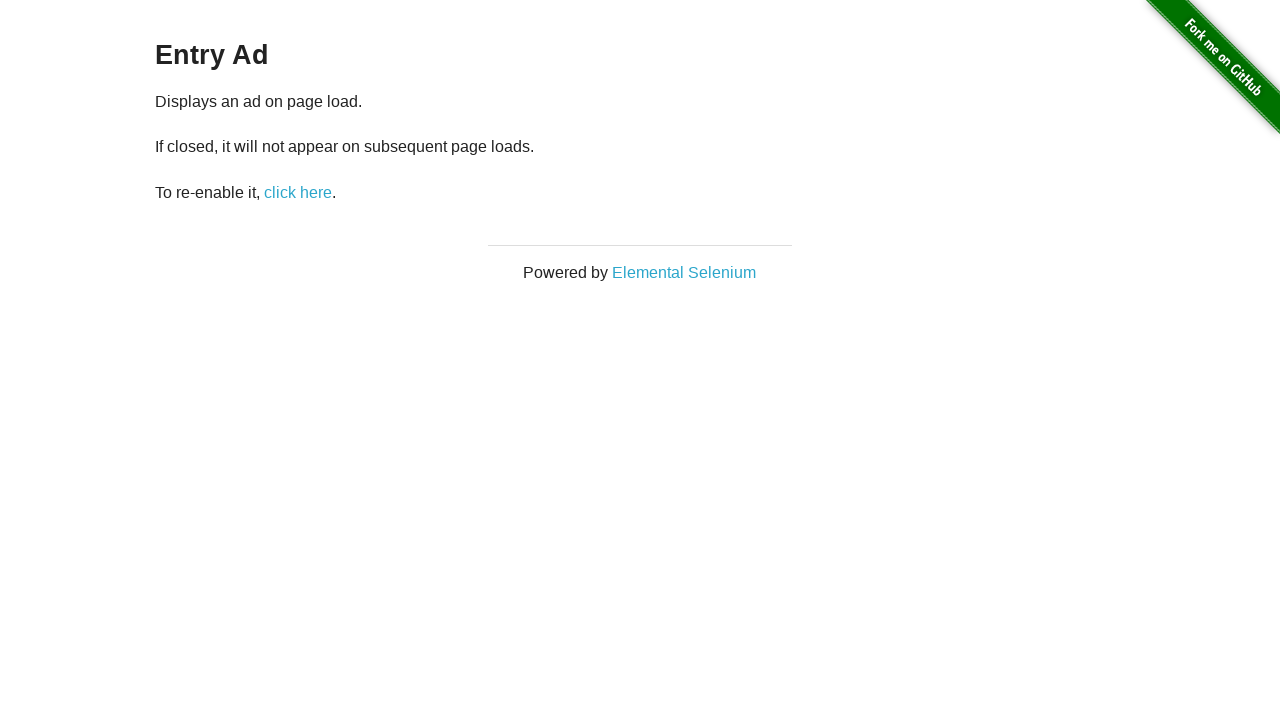